Tests file upload functionality on an Angular file upload demo page by uploading a file through the file input element

Starting URL: http://nervgh.github.io/pages/angular-file-upload/examples/simple/

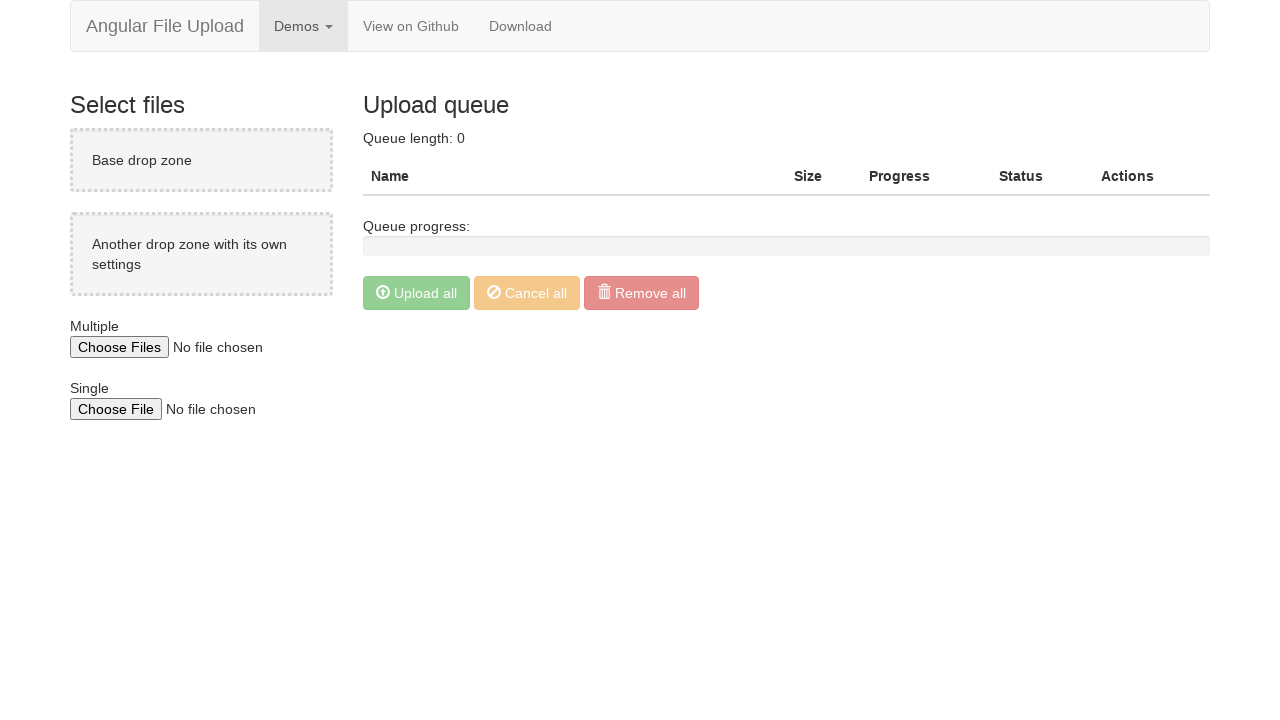

File input element loaded
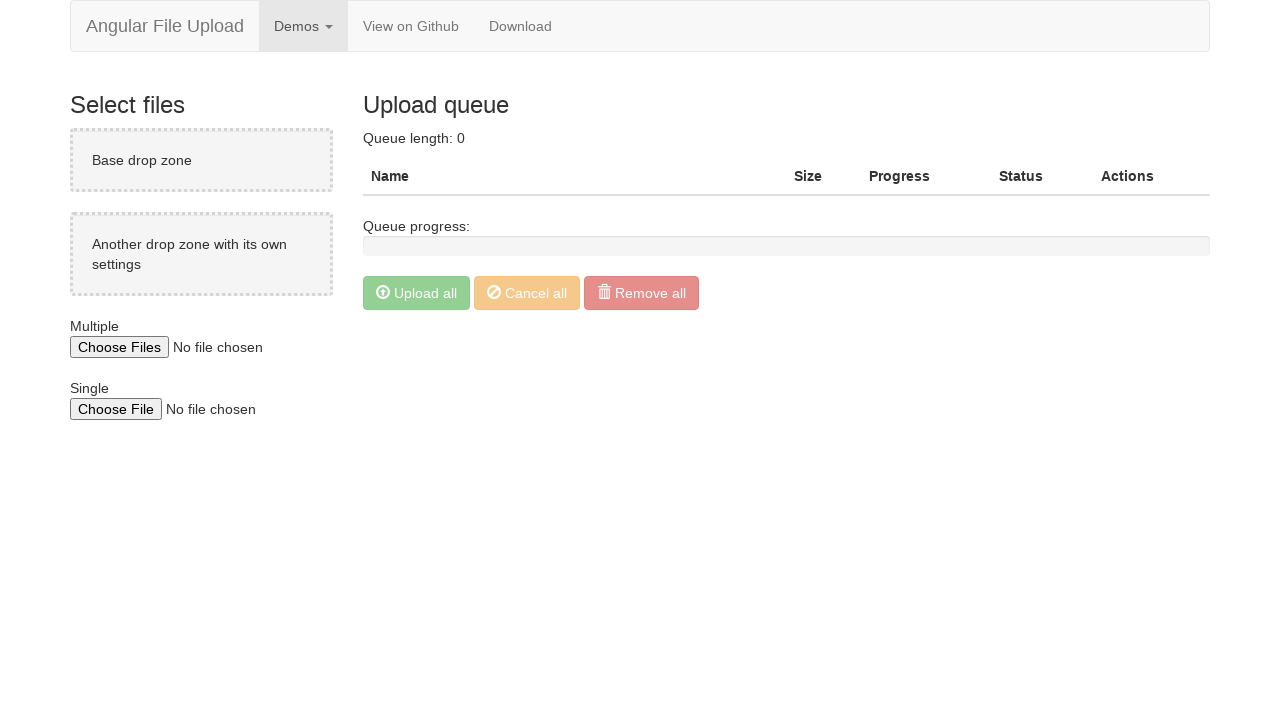

File 'test_document.txt' uploaded through file input element
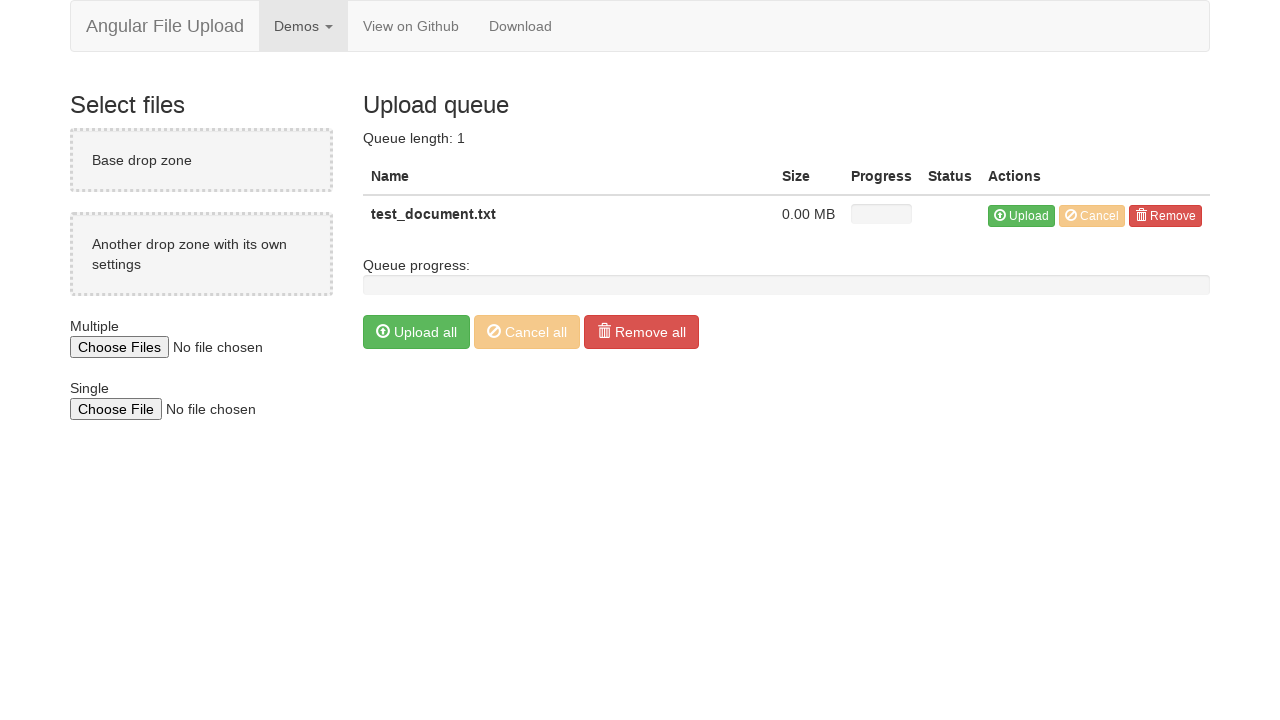

Waited 1 second for file upload to be processed
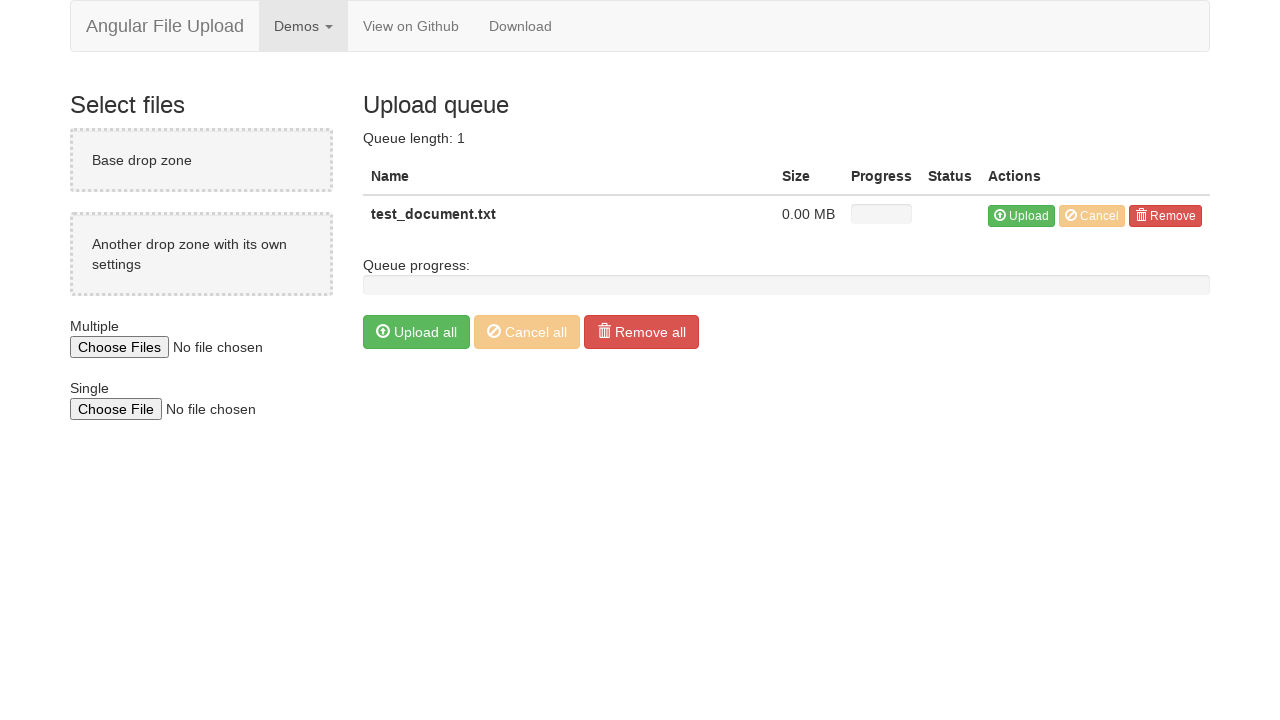

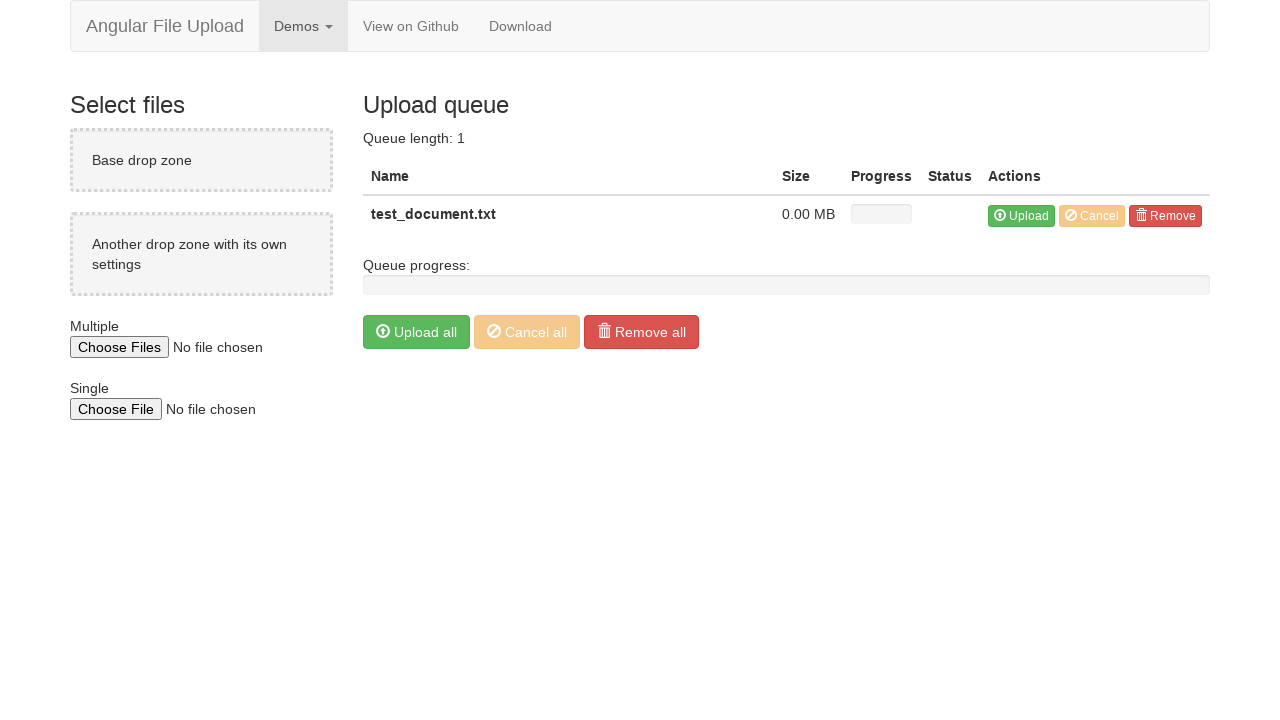